Tests table sorting functionality by clicking on the first column header and verifying the items are sorted alphabetically

Starting URL: https://rahulshettyacademy.com/seleniumPractise/#/offers

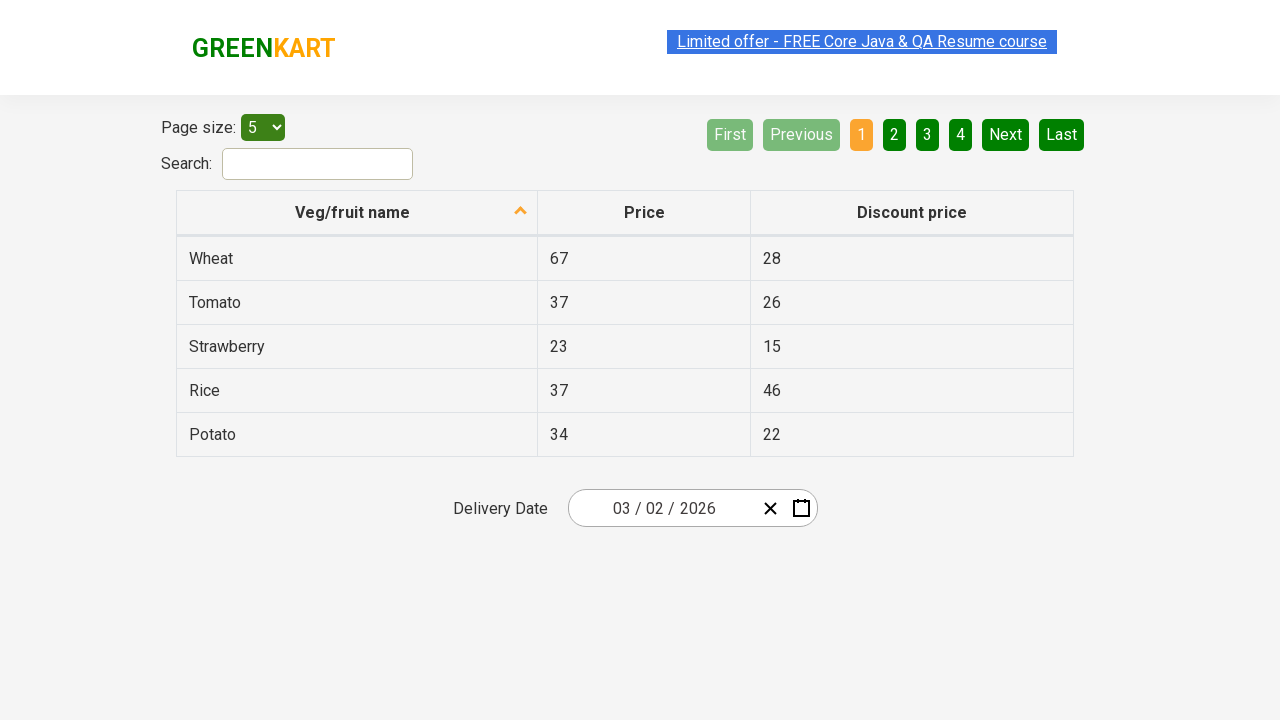

Clicked first column header to sort table at (357, 213) on xpath=//tr/th[1]
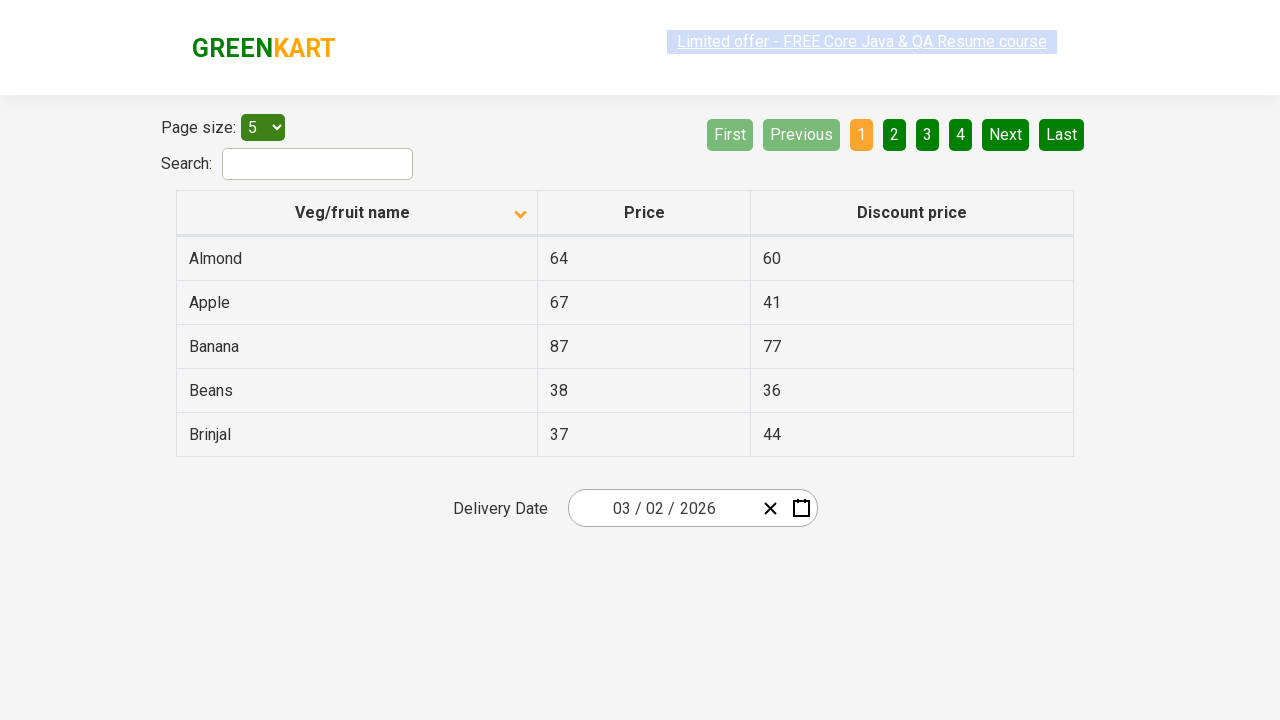

Table data loaded after first sort
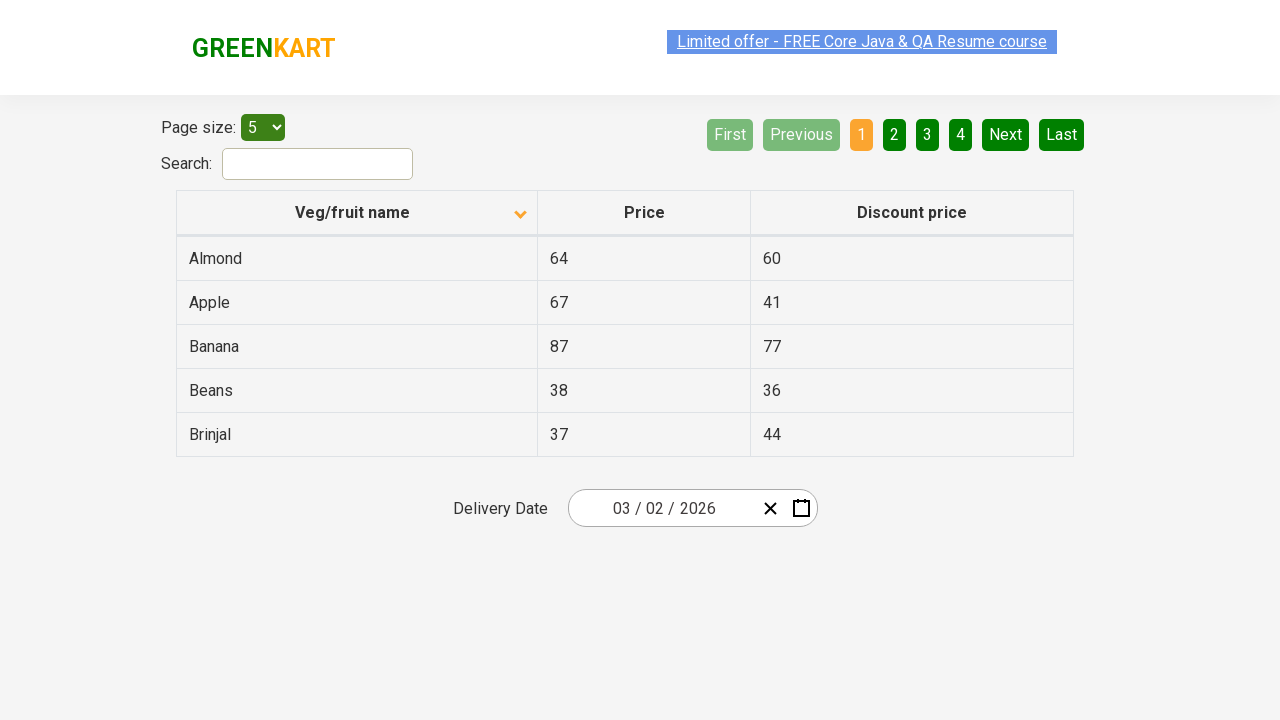

Clicked first column header to reverse sort at (357, 213) on xpath=//tr/th[1]
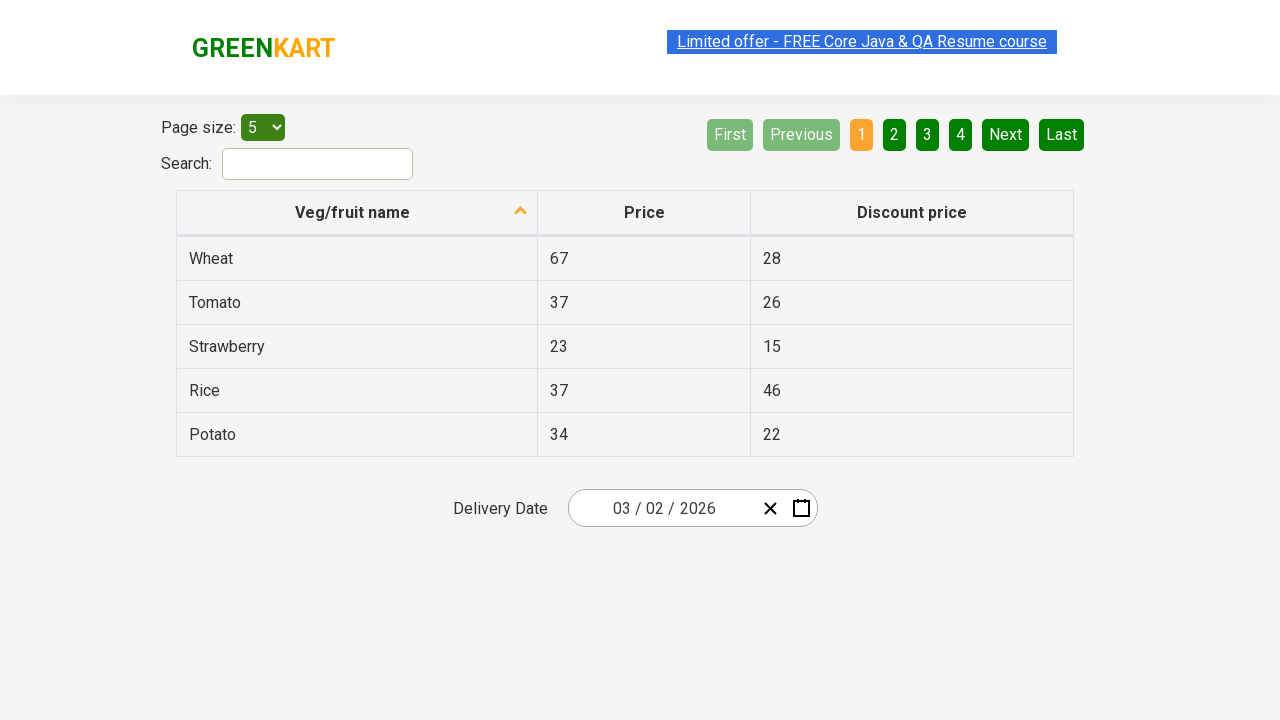

Table updated after reverse sort
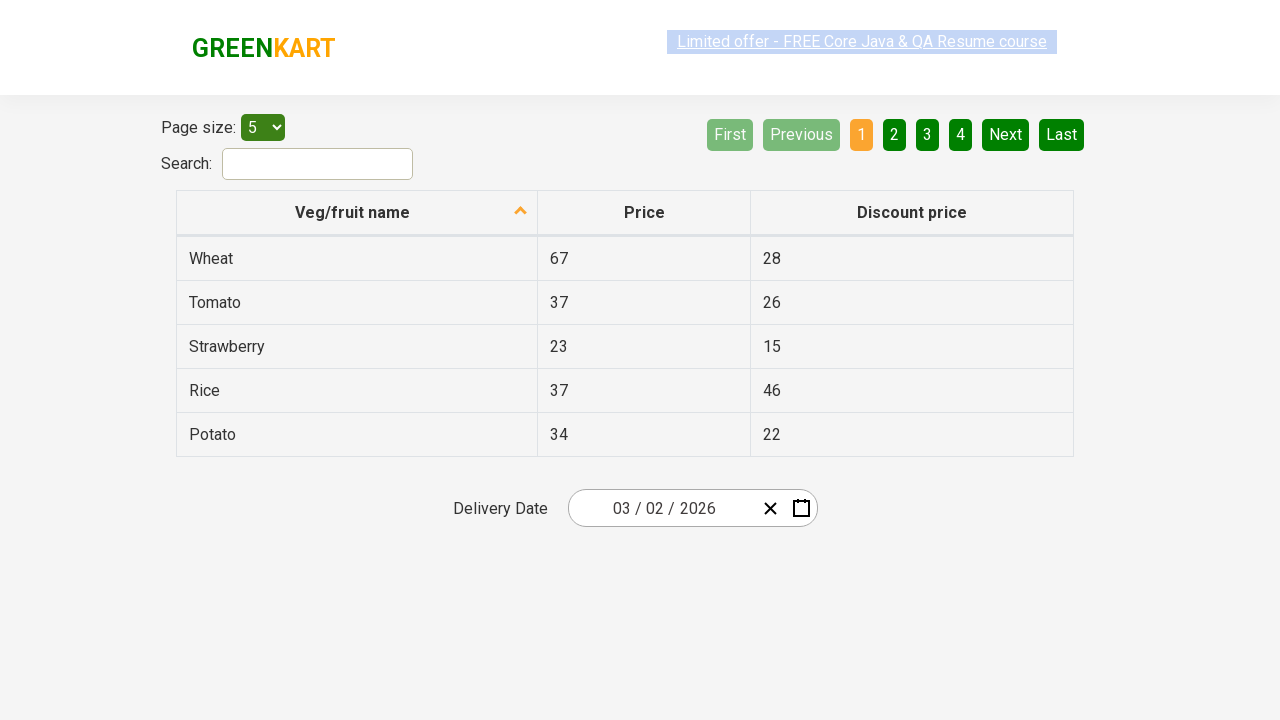

Clicked first column header to sort again at (357, 213) on xpath=//tr/th[1]
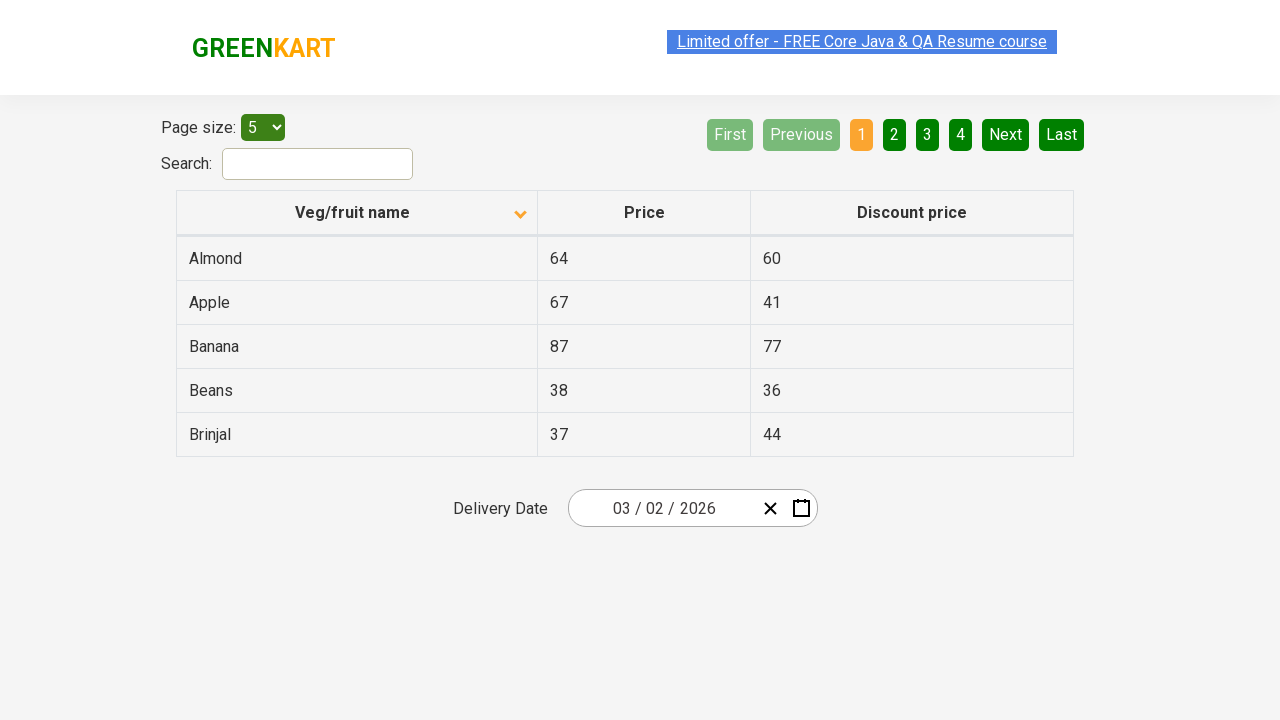

Table updated after third sort click
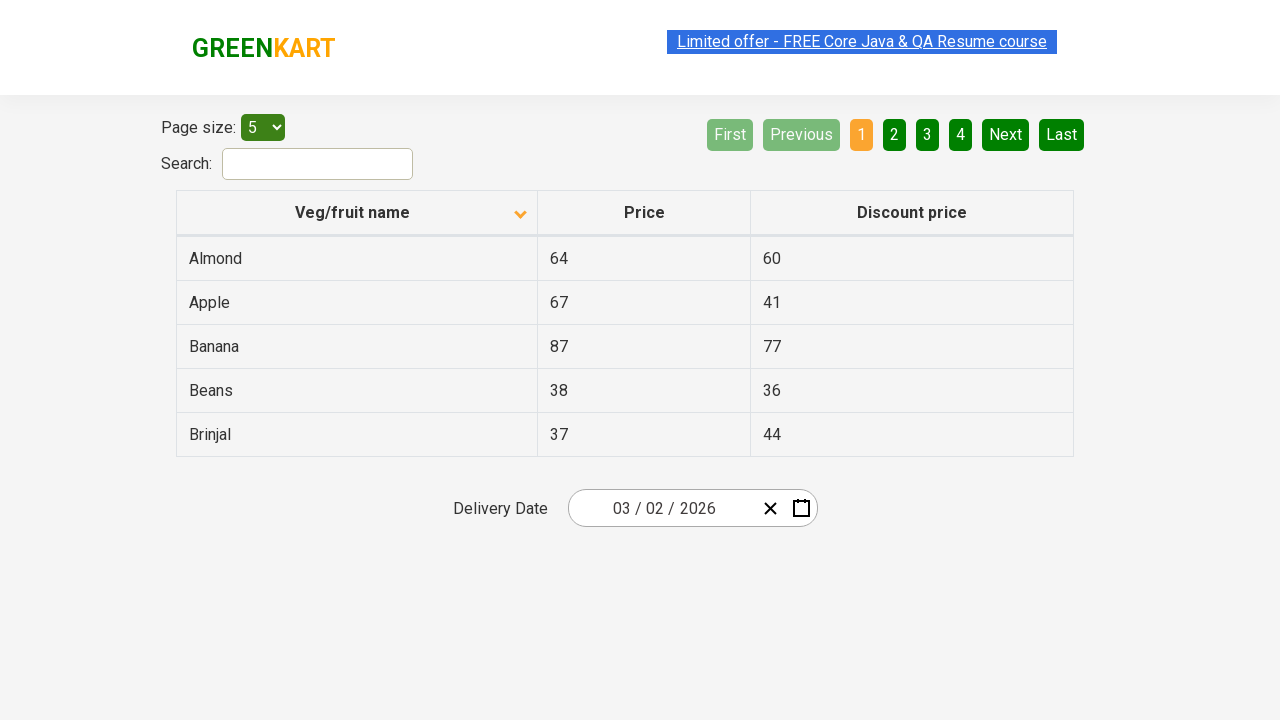

Clicked Next button to navigate to next page at (1006, 134) on a[aria-label='Next']
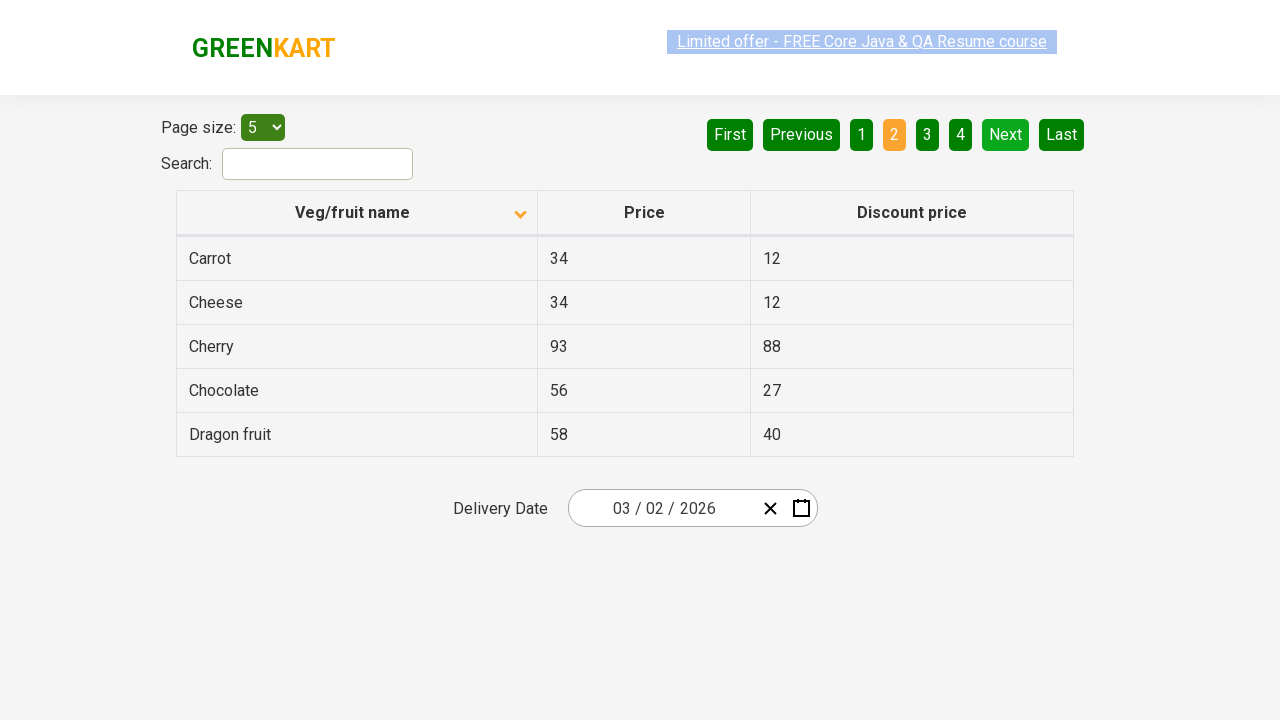

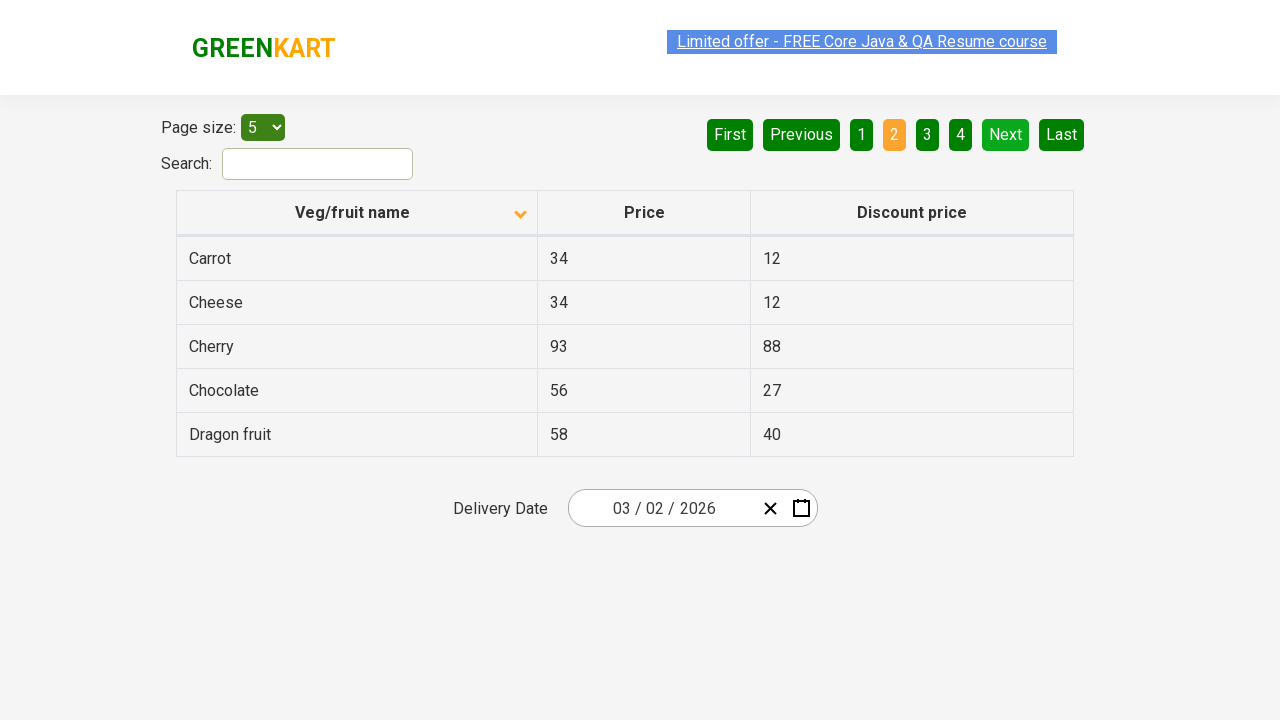